Tests JavaScript prompt dialog by clicking Basic Elements tab, triggering a prompt, entering a name, accepting it, and verifying the greeting message displayed on the page.

Starting URL: http://automationbykrishna.com/

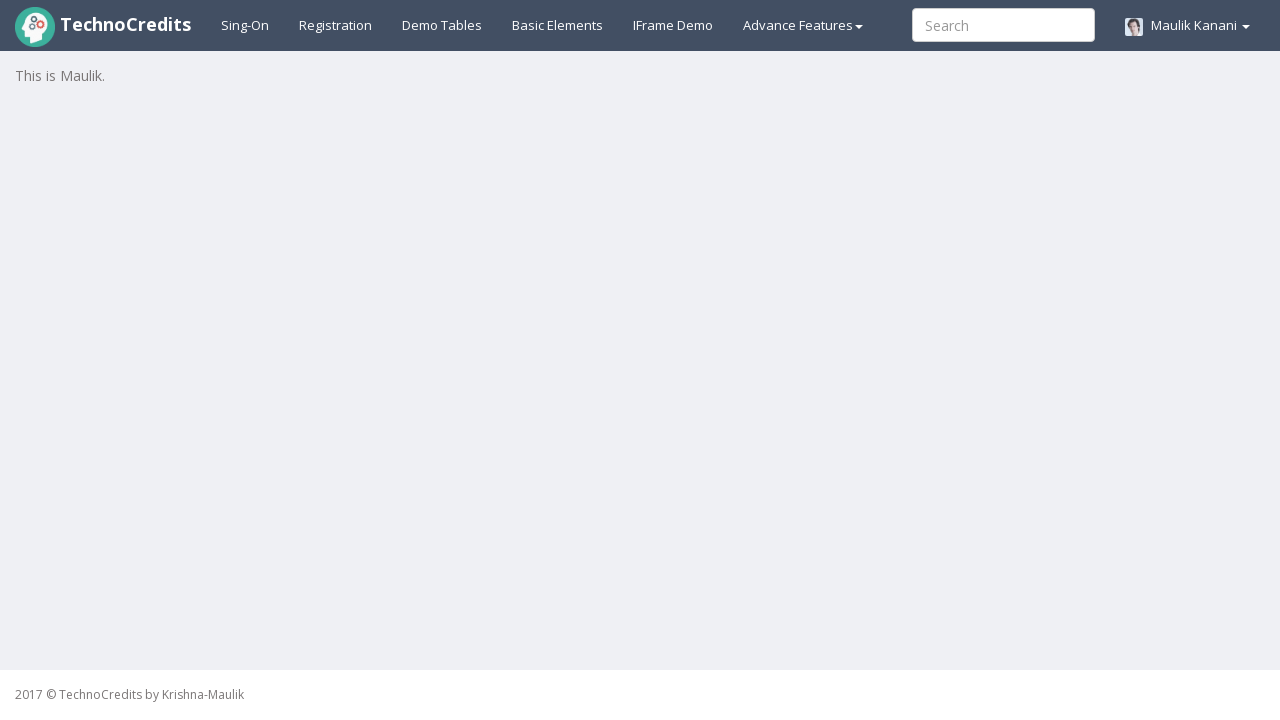

Clicked on Basic Elements tab at (558, 25) on #basicelements
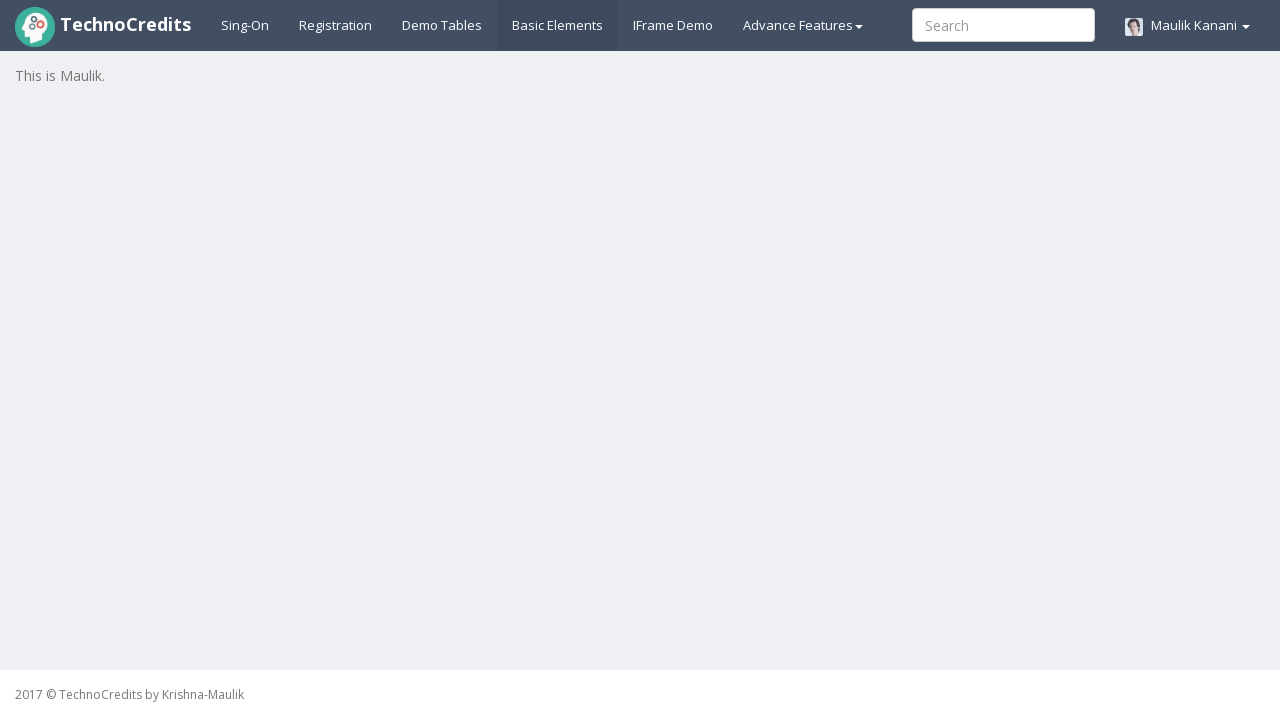

Waited for page to load
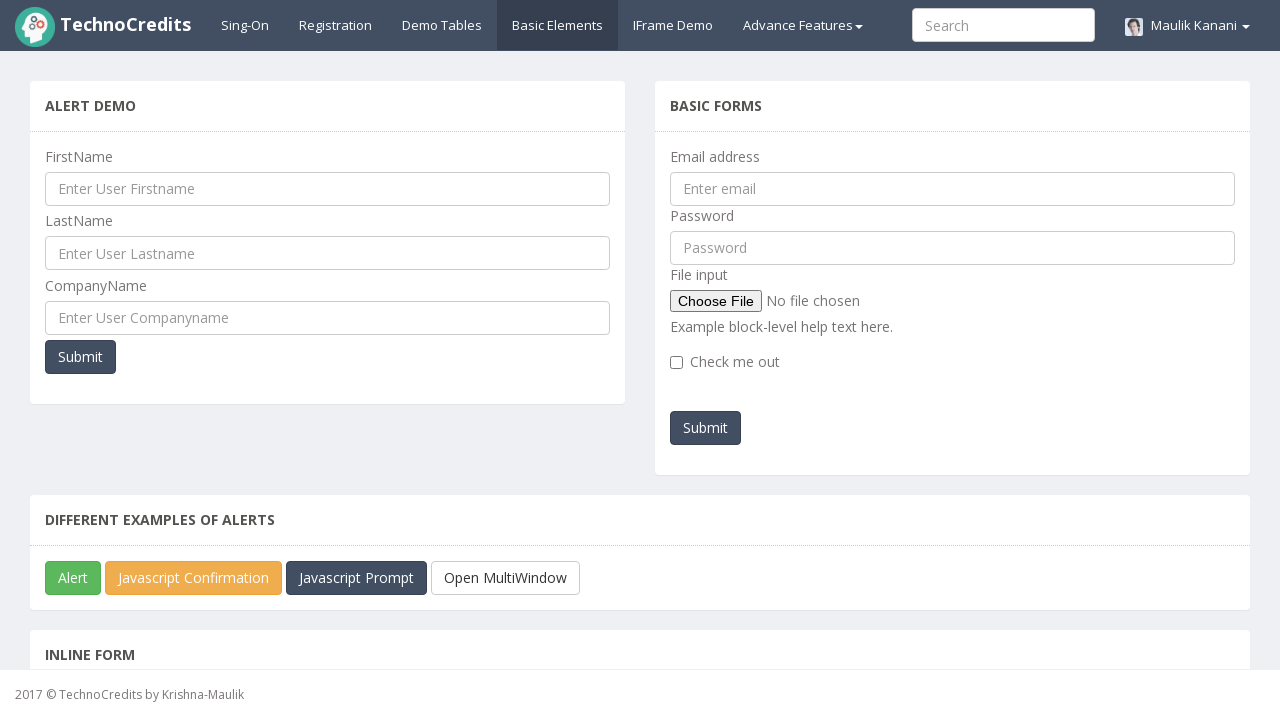

Set up dialog handler to accept prompt with name 'Marcus'
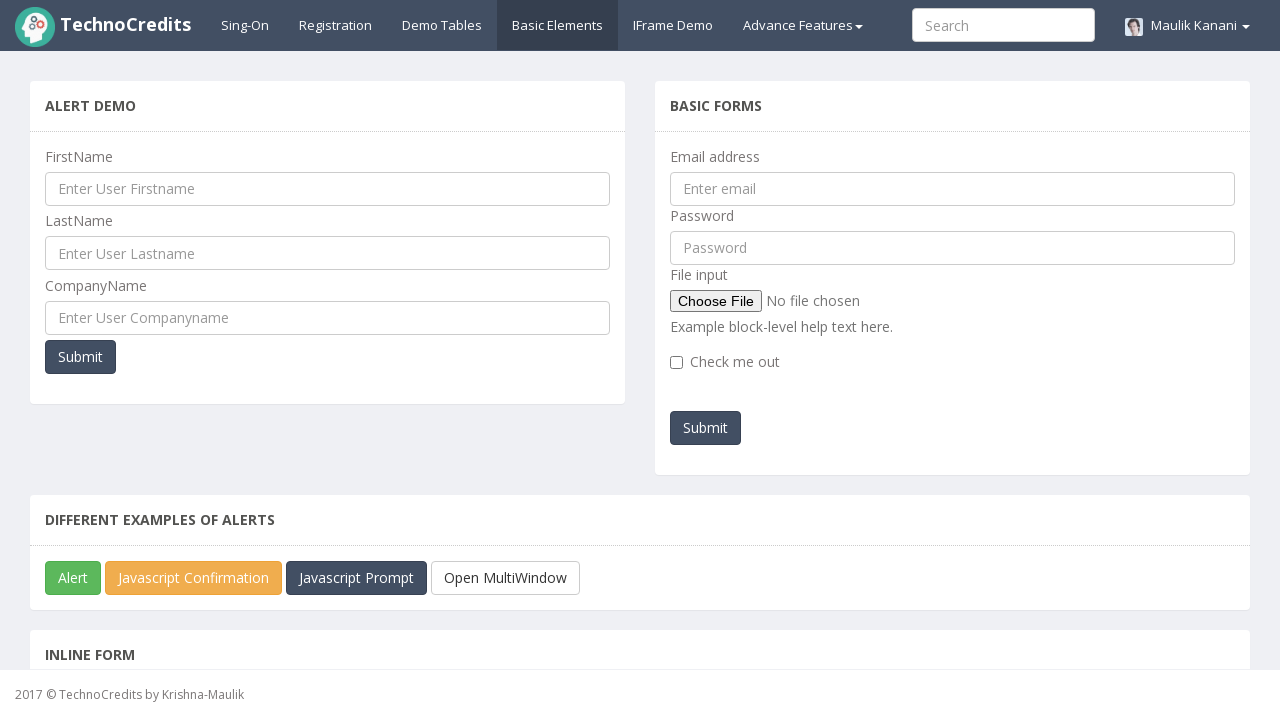

Clicked on JavaScript Prompt button to trigger the prompt dialog at (356, 578) on #javascriptPromp
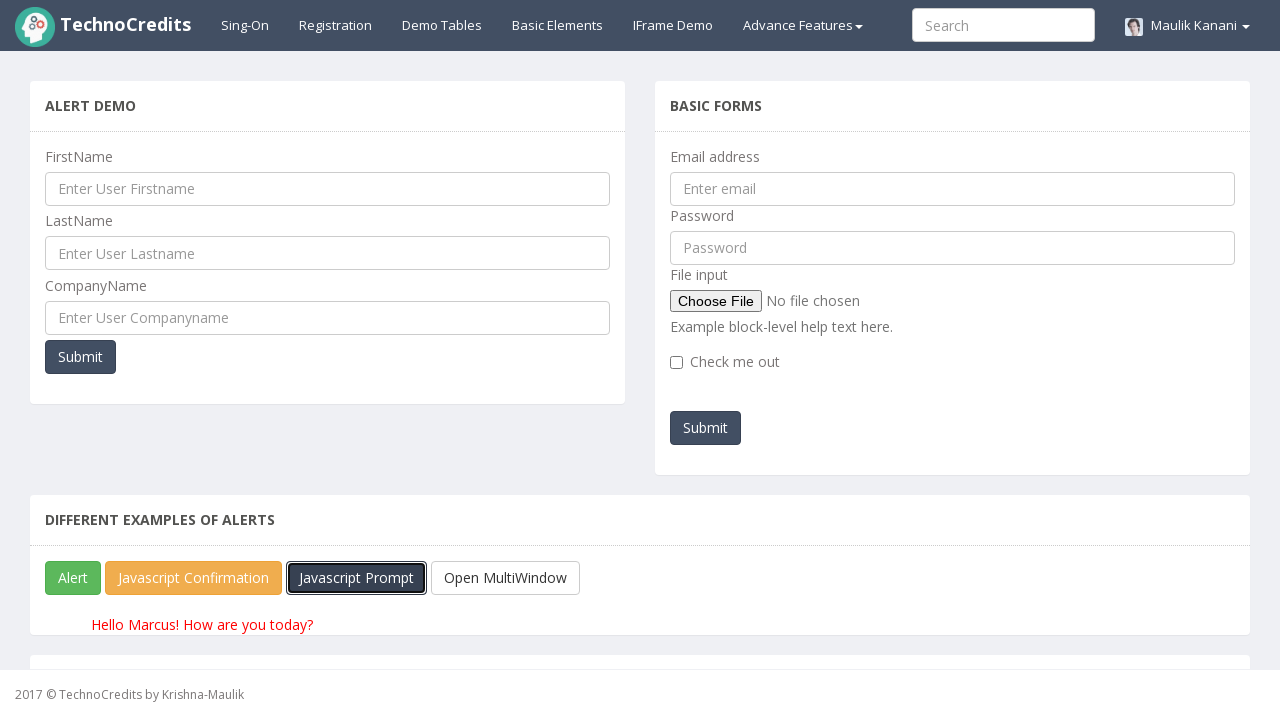

Greeting message with name verification appeared on page
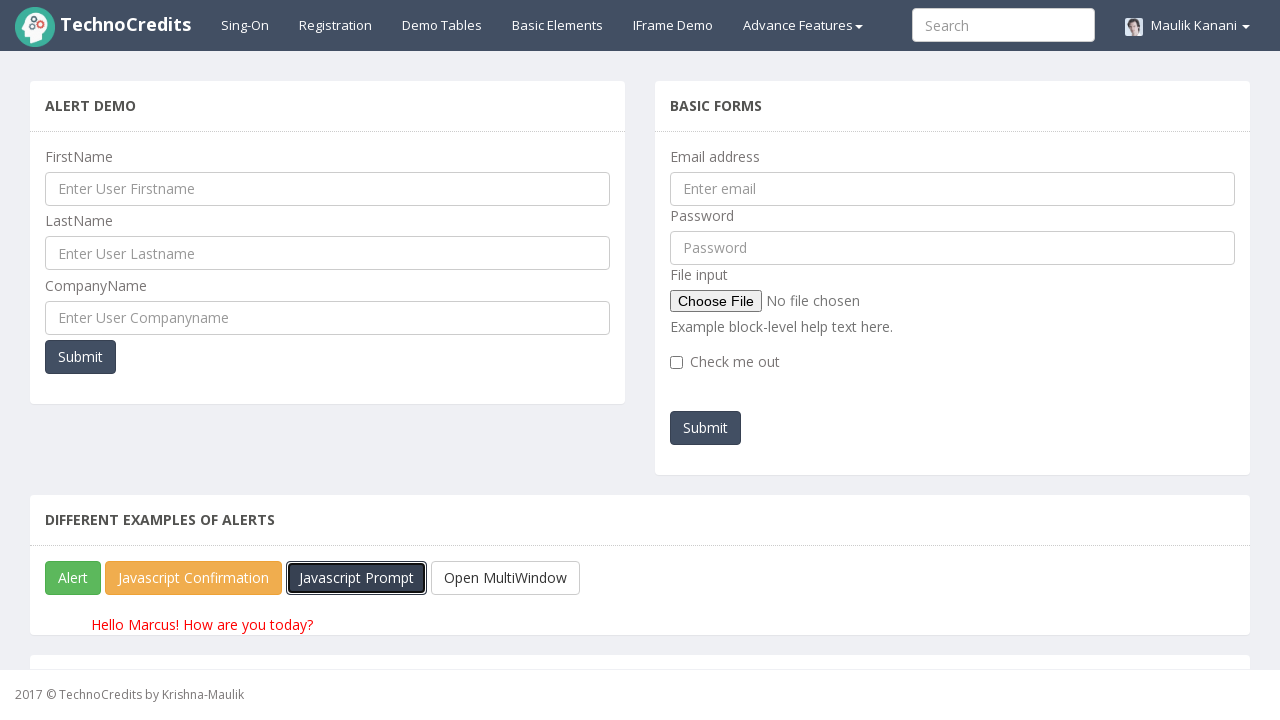

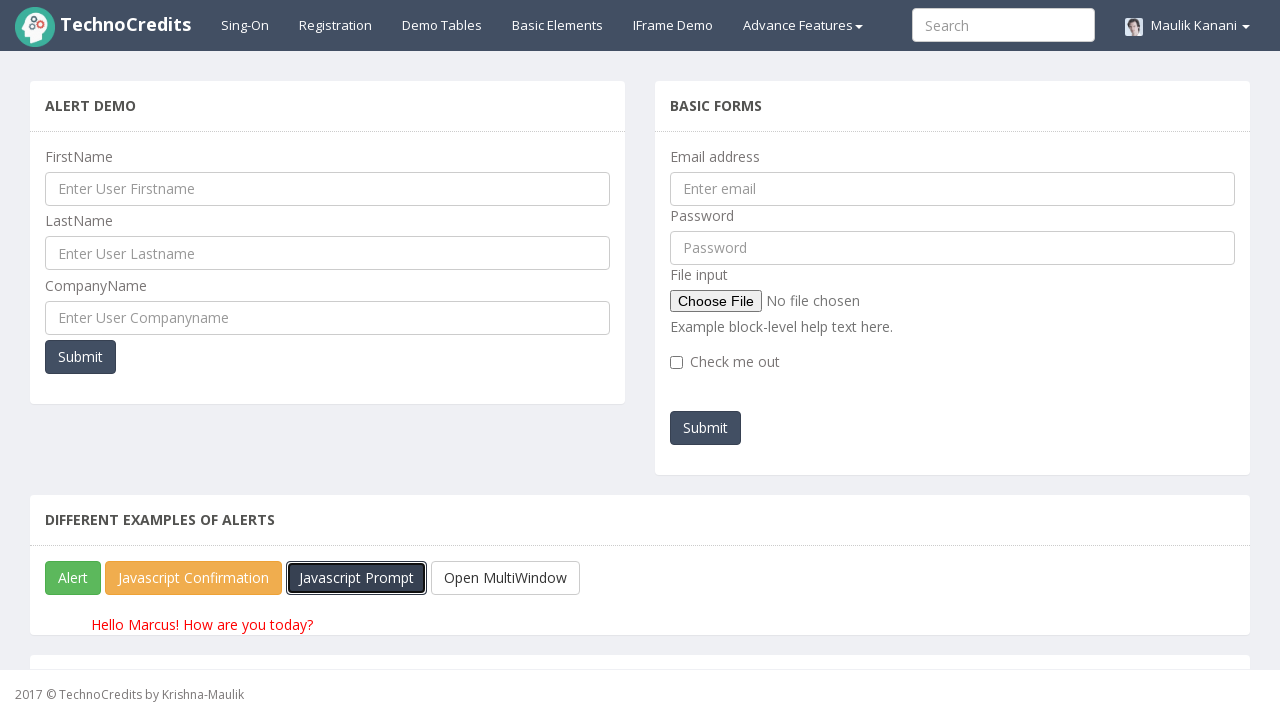